Tests bus ticket search functionality on Abhibus by entering source city (Chennai), destination city (Coimbatore), selecting a travel date, and clicking the search button.

Starting URL: https://www.abhibus.com/bus-ticket-booking

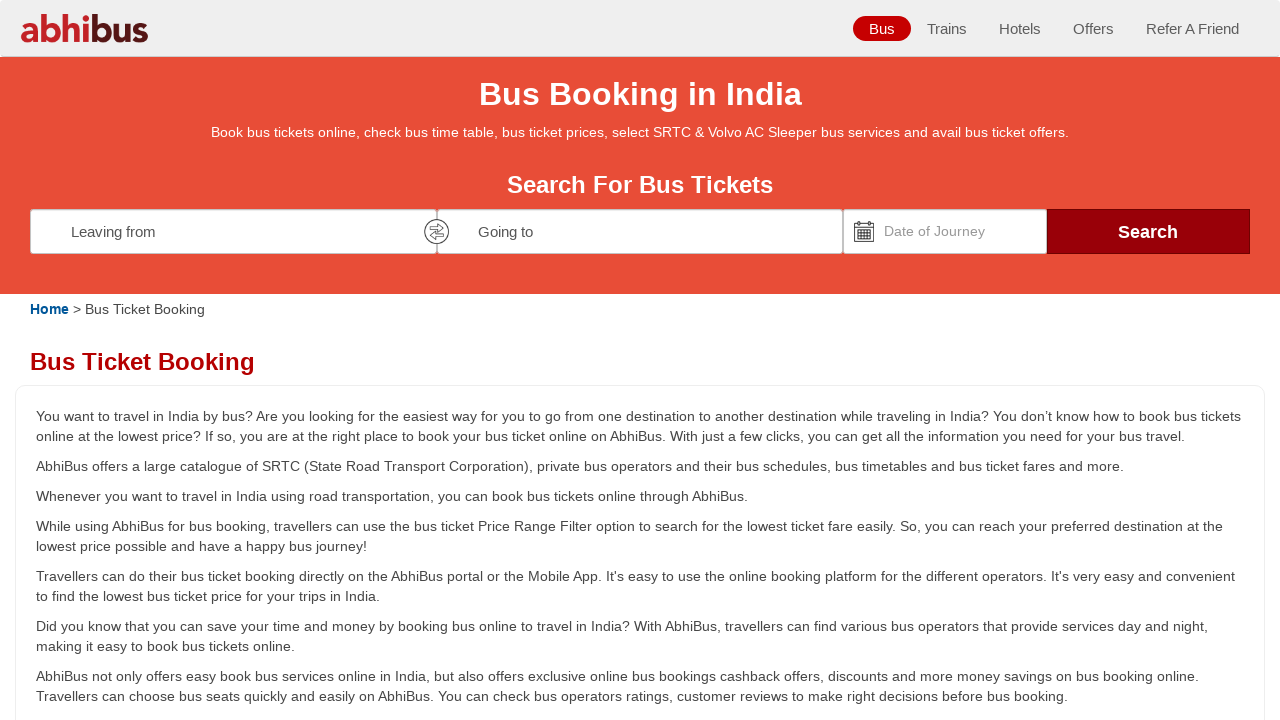

Filled source city field with 'Chennai' on #source
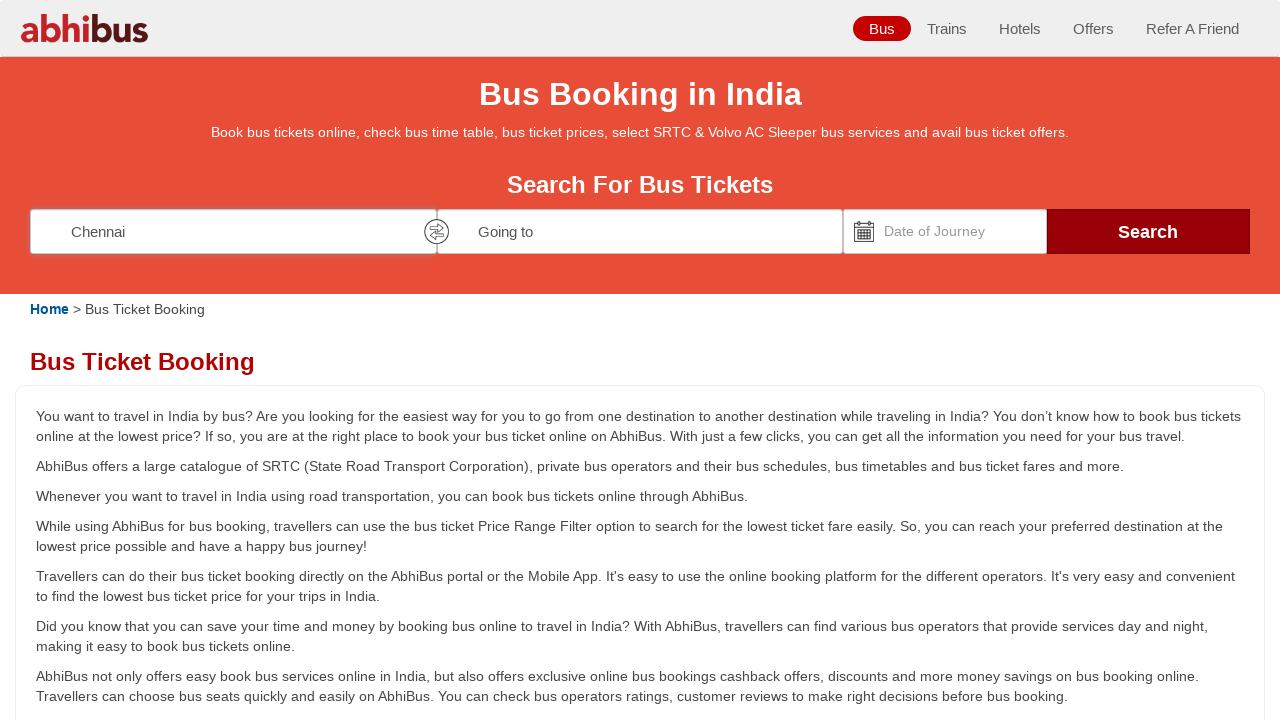

Waited 1 second for autocomplete suggestions to appear
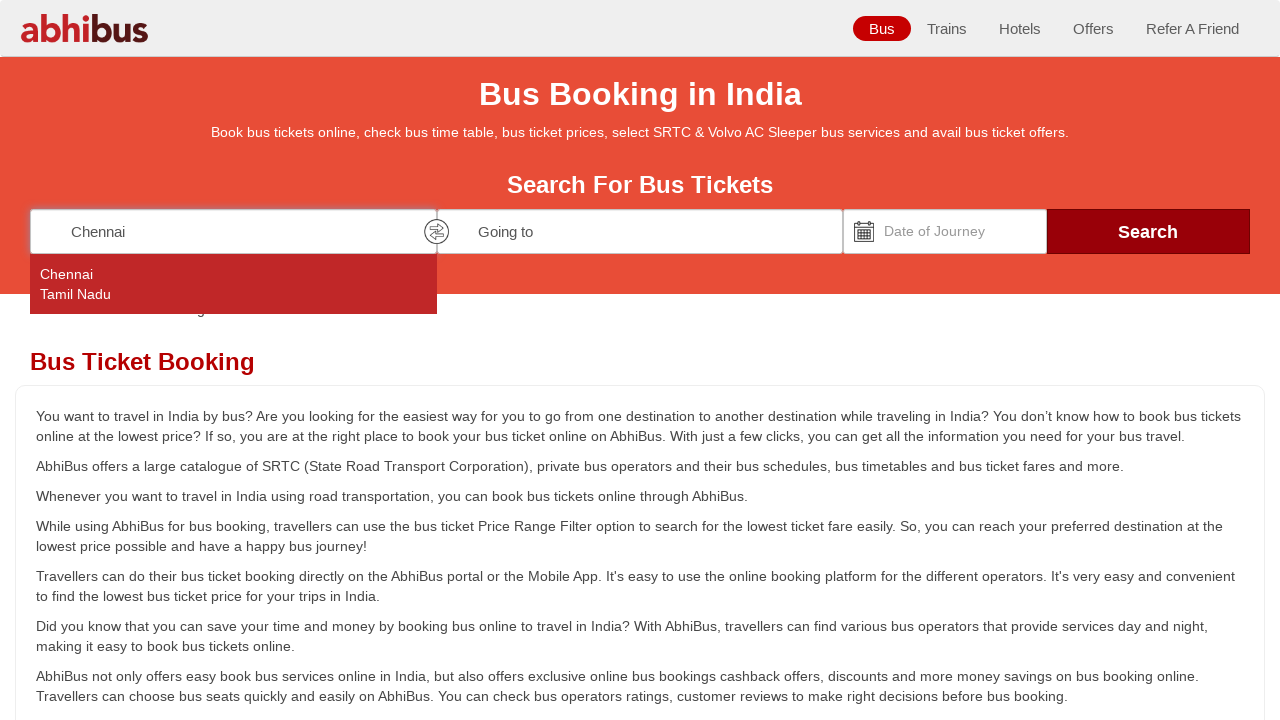

Filled destination city field with 'Coimbatore' on #destination
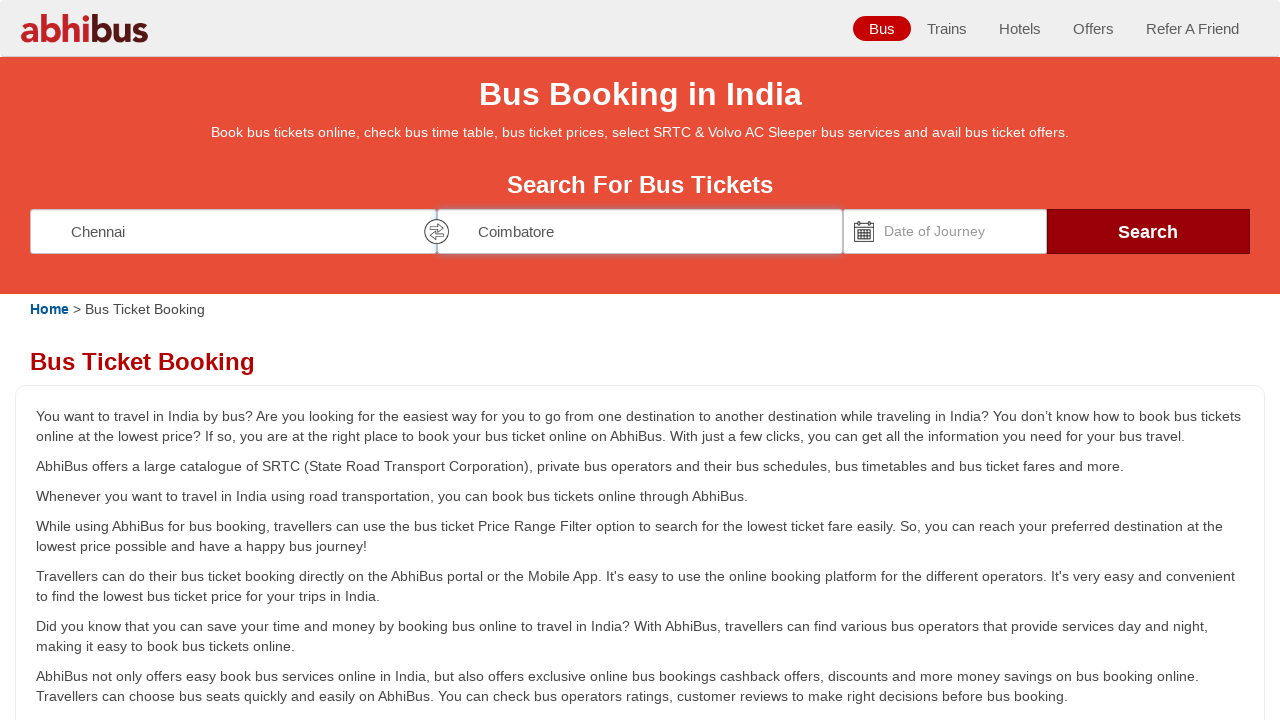

Waited 1 second for destination autocomplete suggestions
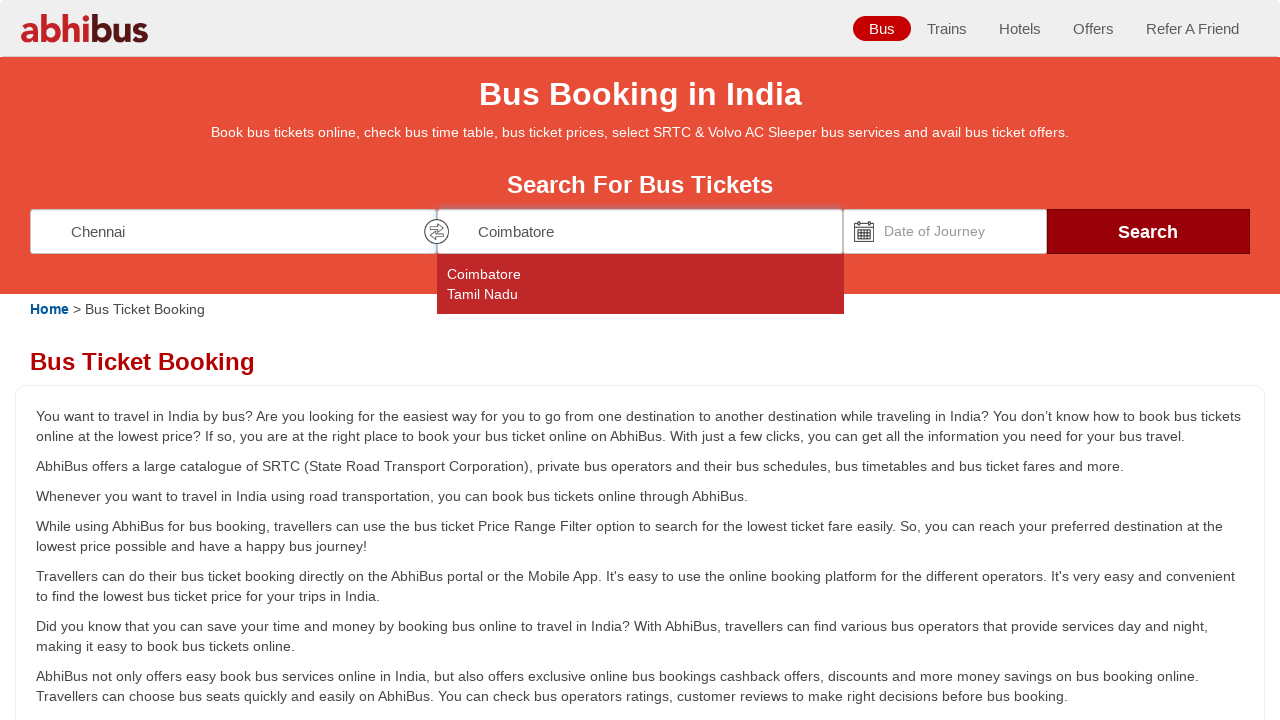

Set travel date to '15/03/2025' using JavaScript
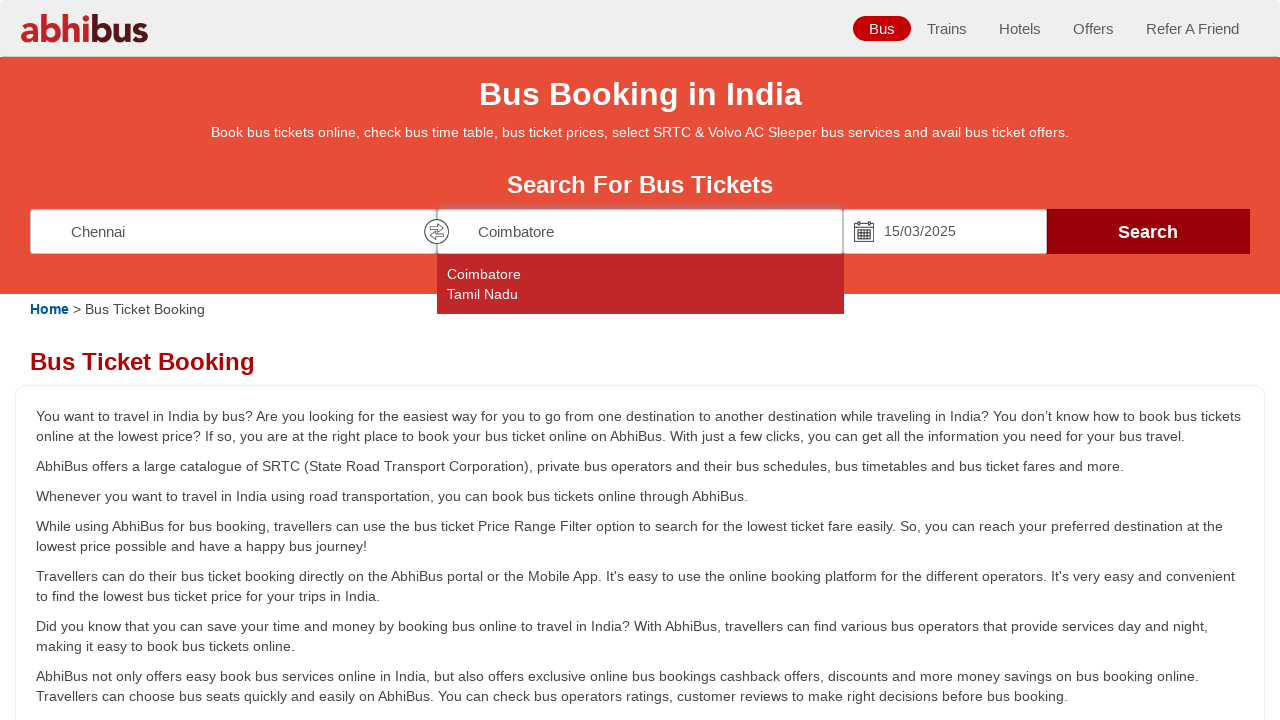

Clicked search button to initiate bus ticket search at (1148, 231) on #seo_search_btn
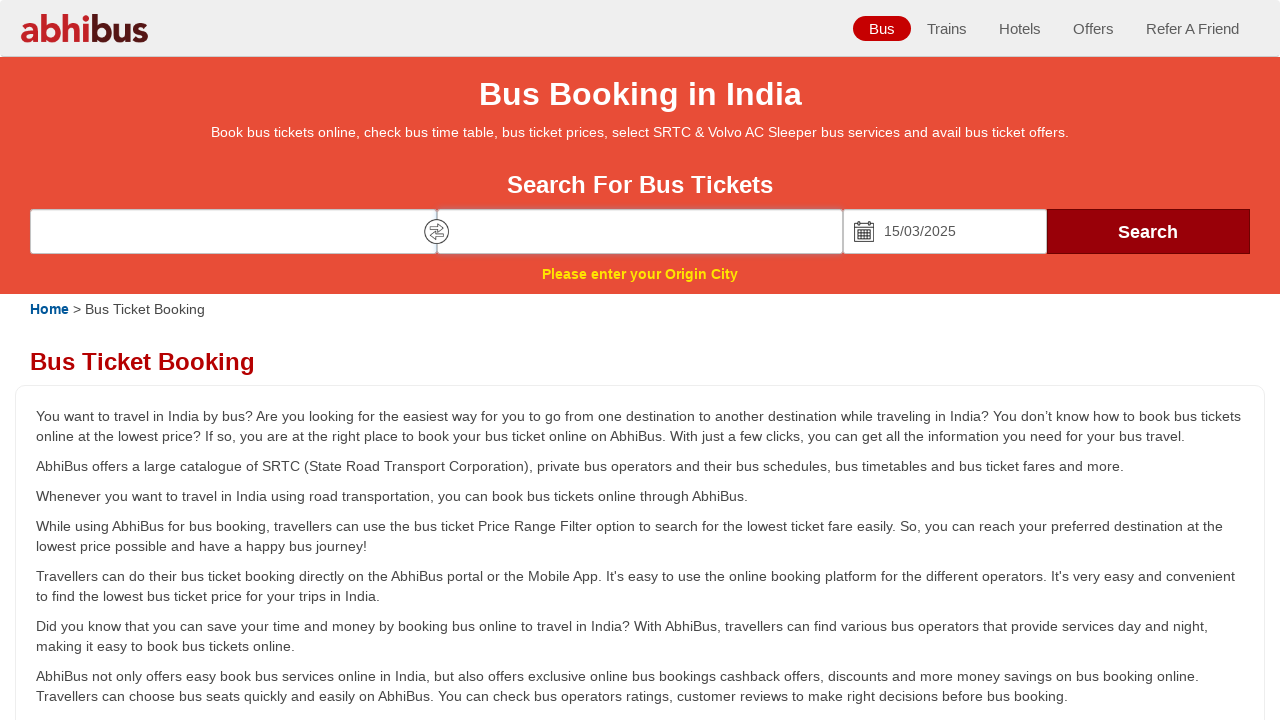

Waited for search results page to fully load
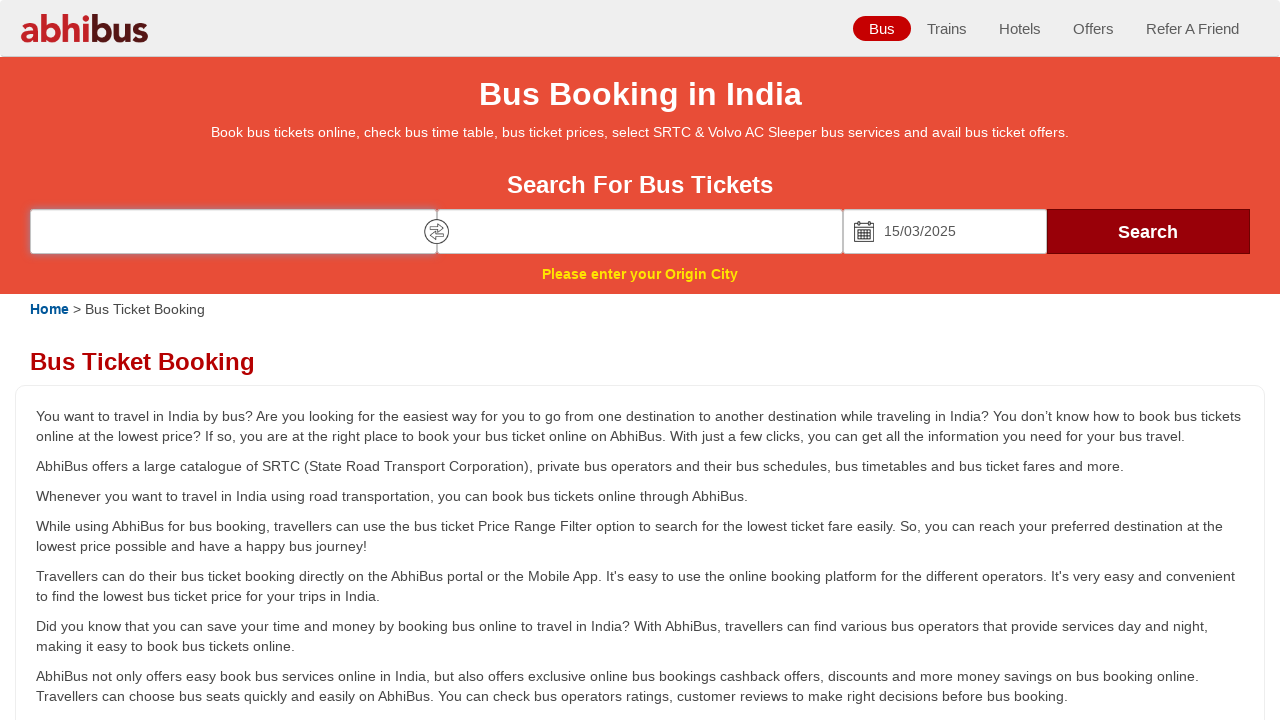

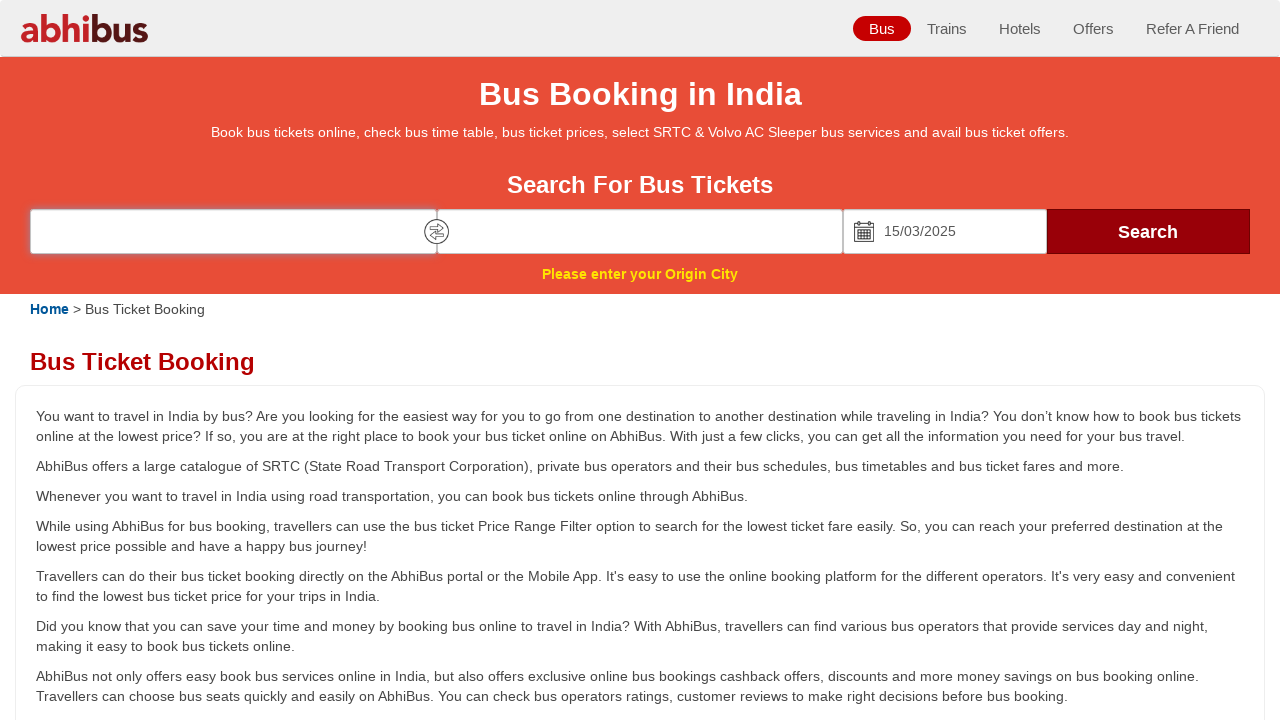